Tests dropdown selection by finding the dropdown element, iterating through options, clicking on "Option 1", and verifying it was selected.

Starting URL: https://the-internet.herokuapp.com/dropdown

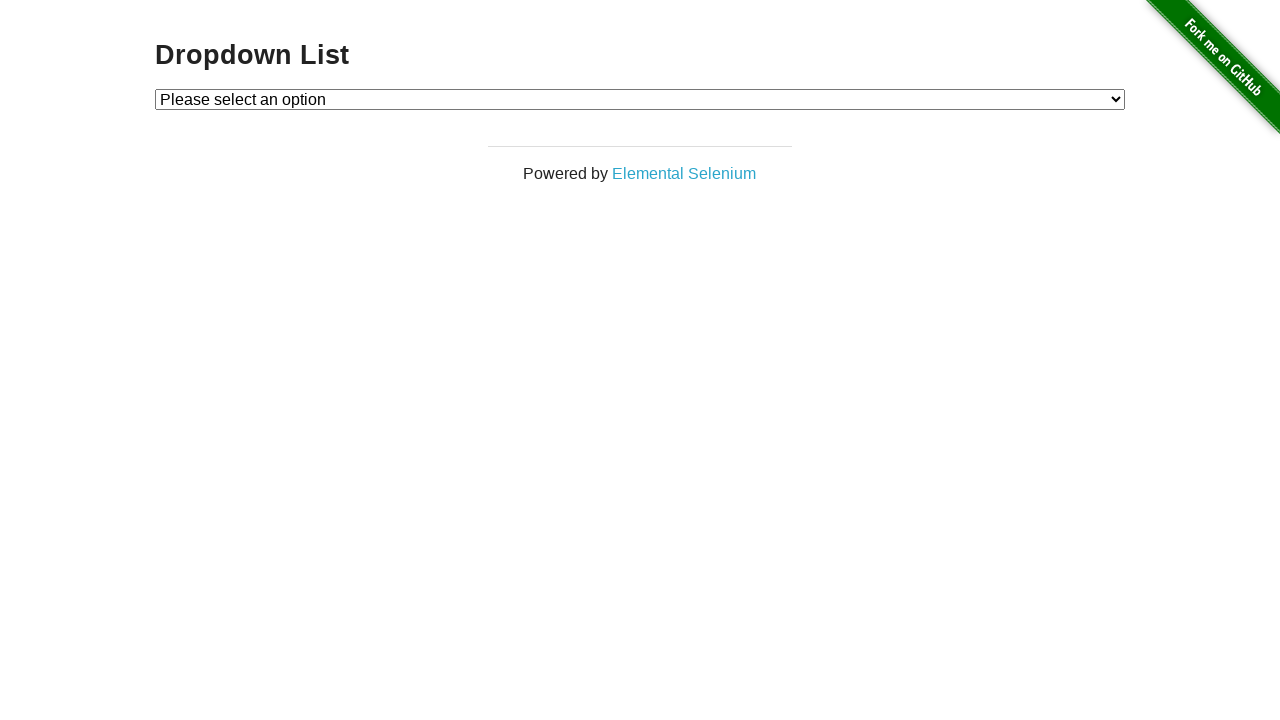

Waited for dropdown element to be visible
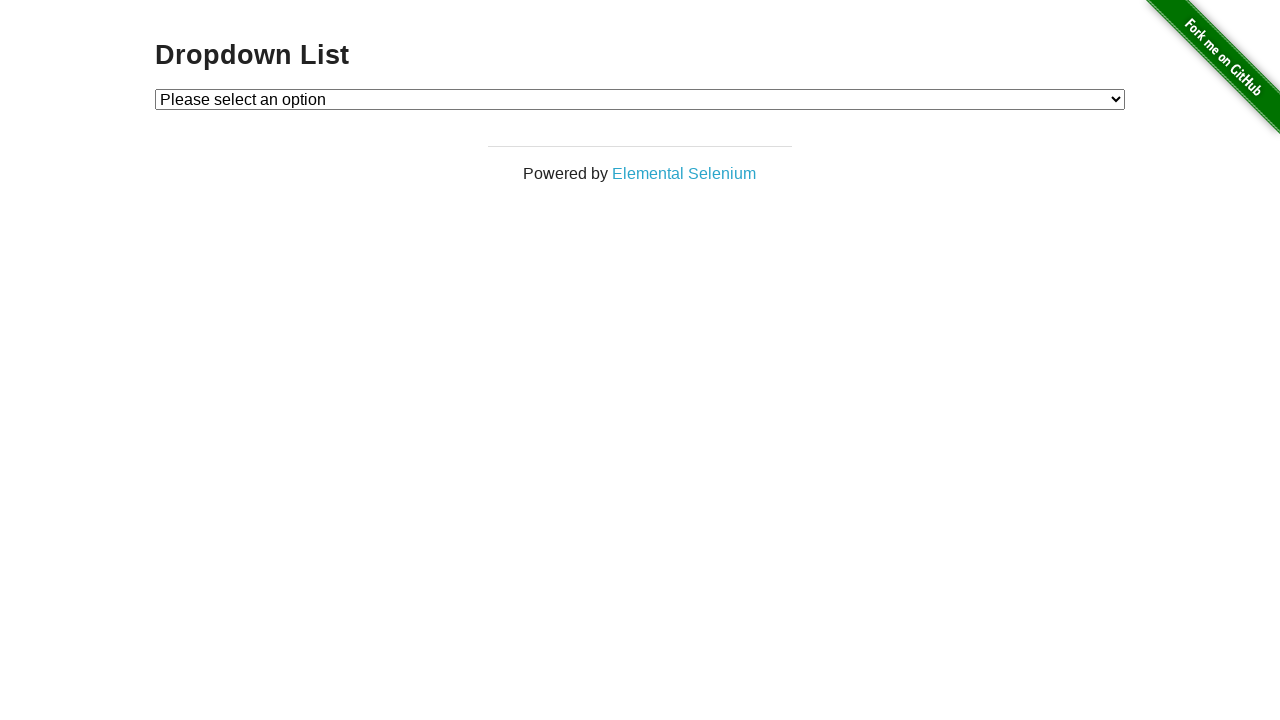

Selected 'Option 1' from the dropdown on #dropdown
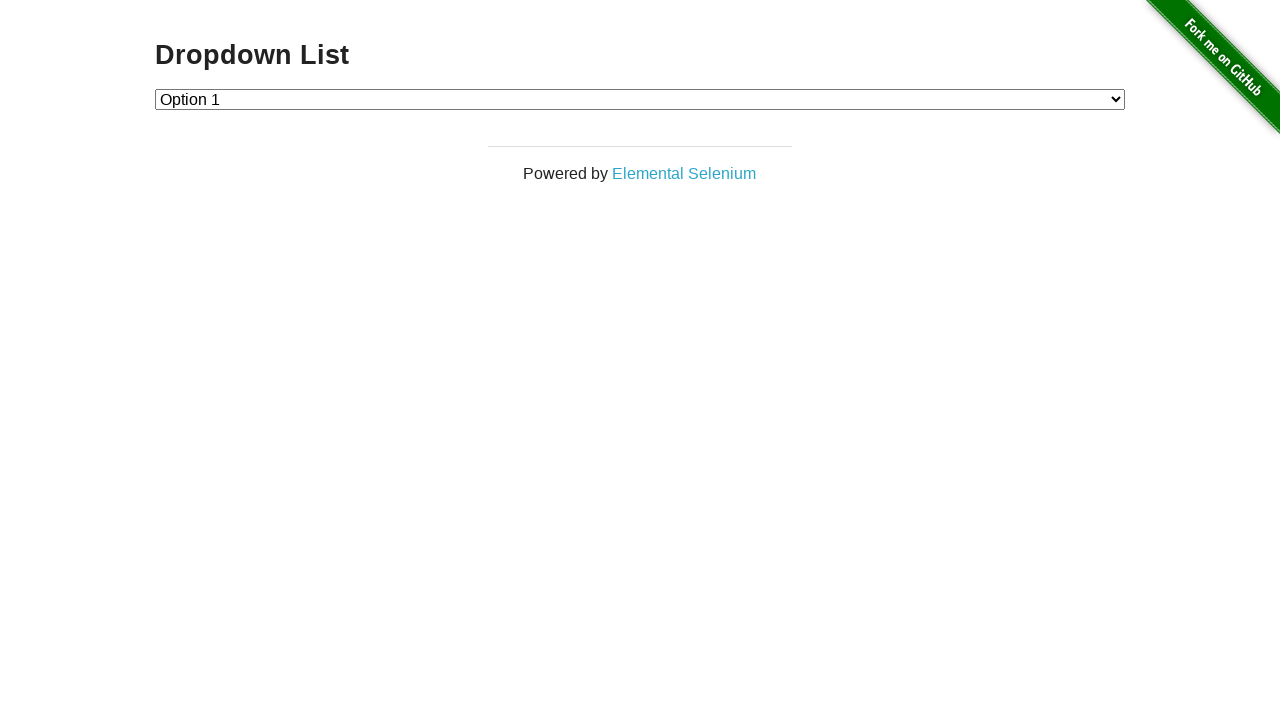

Retrieved the selected dropdown value
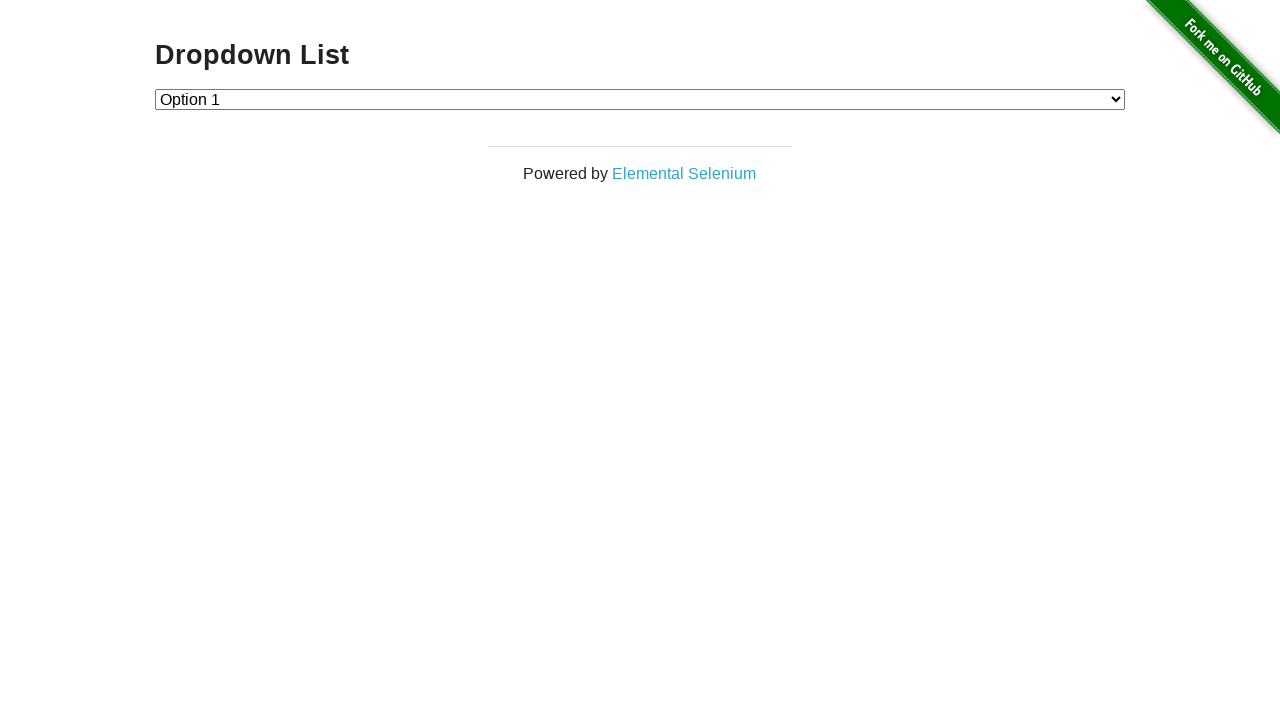

Verified that 'Option 1' was successfully selected (value = '1')
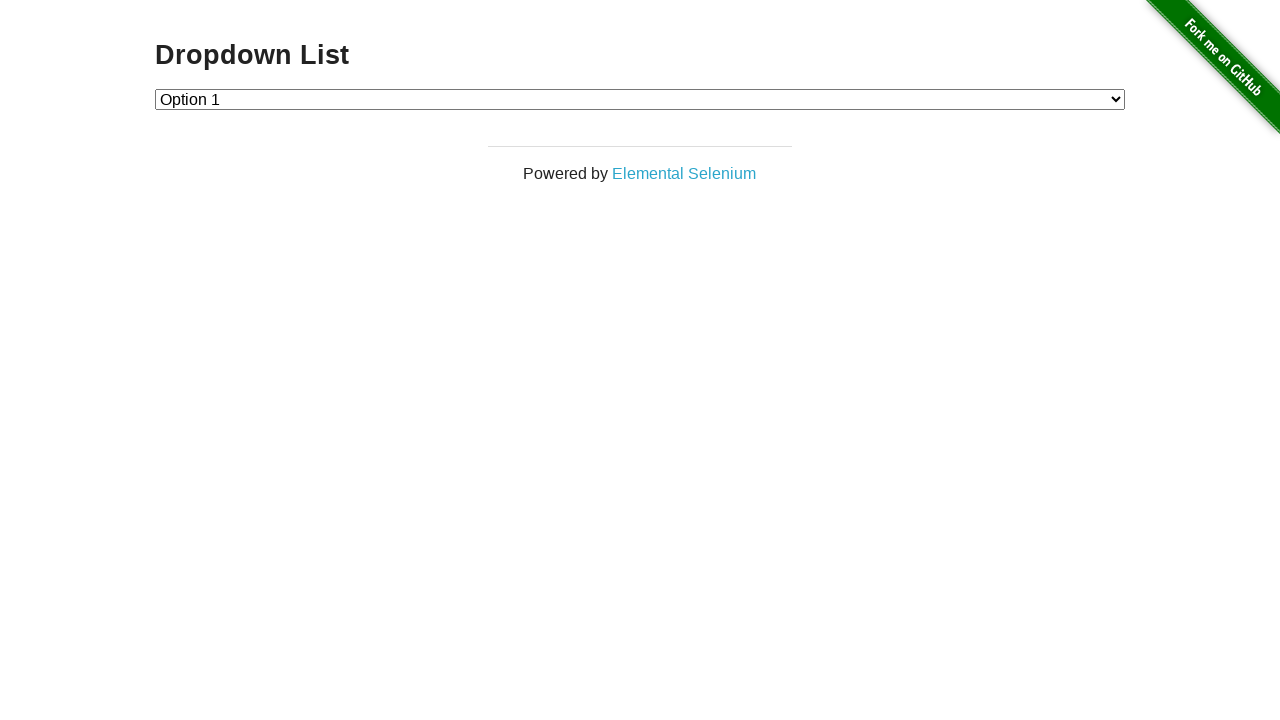

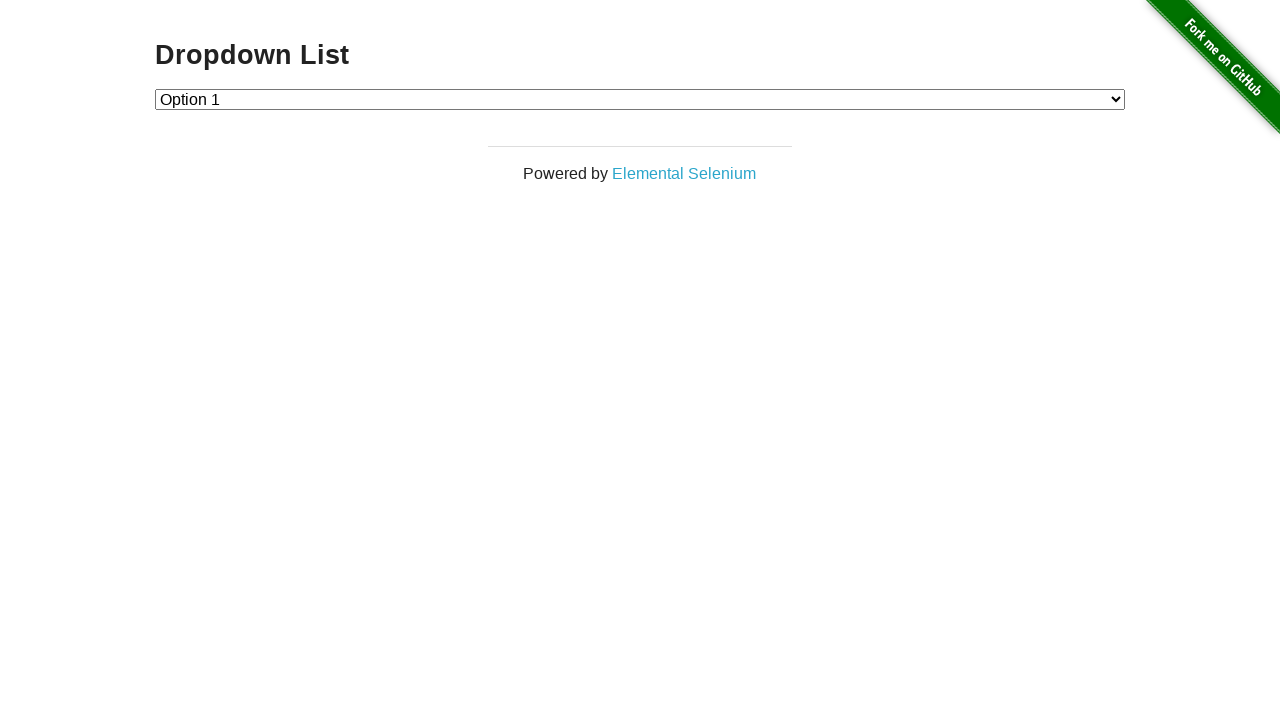